Tests navigation through the Desktops menu by hovering over the menu item, clicking "Show All Desktops", then scrolling to and clicking on a specific product (Apple Cinema 30").

Starting URL: https://naveenautomationlabs.com/opencart/

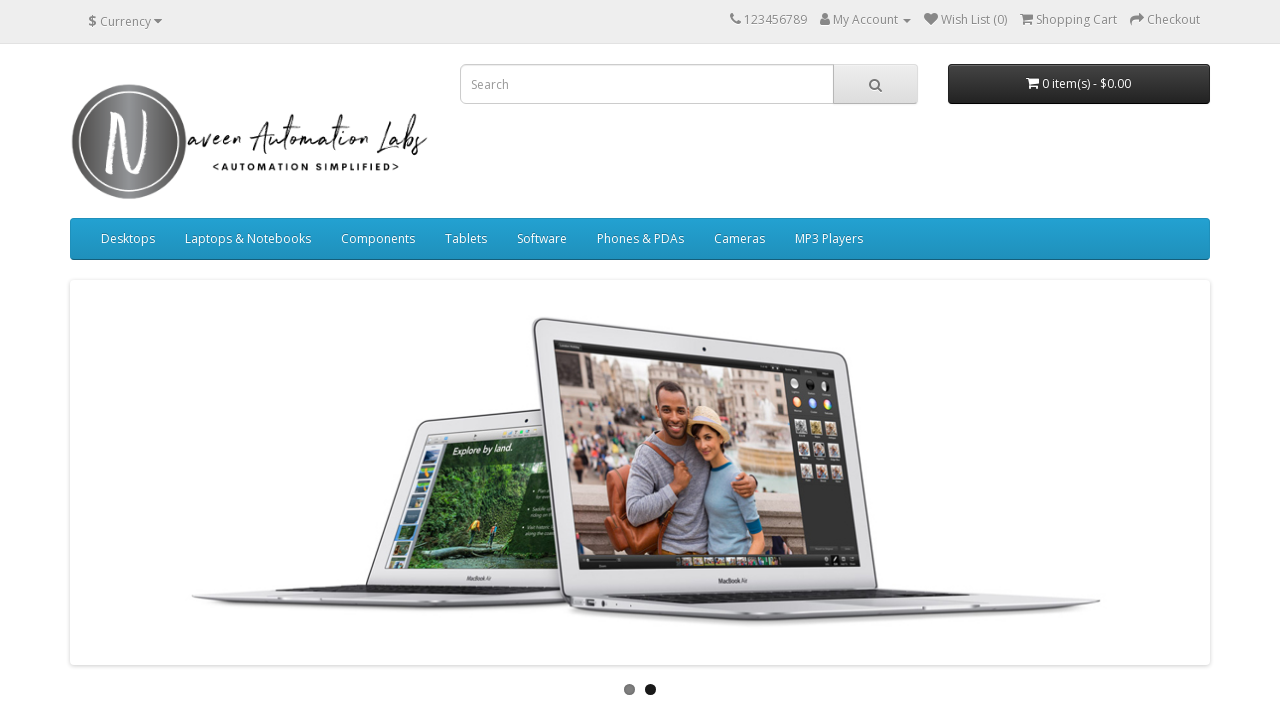

Hovered over Desktops menu item at (128, 239) on xpath=//*[text()='Desktops']
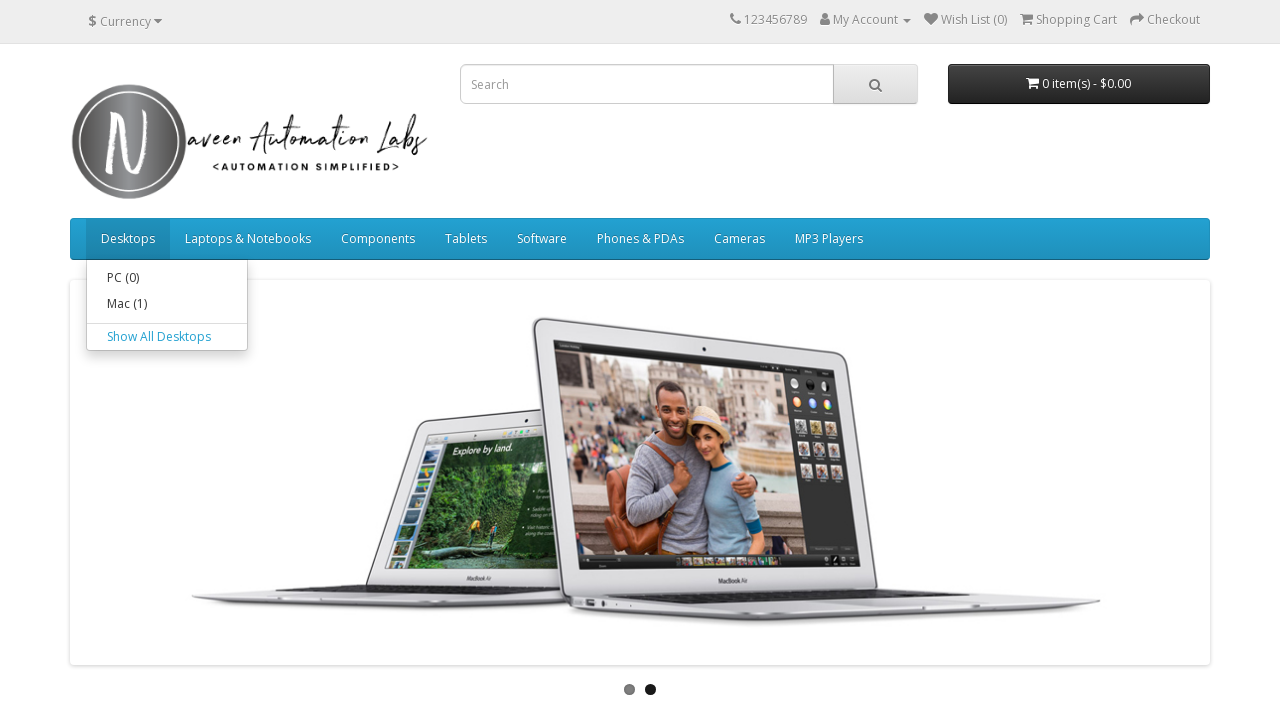

Clicked on 'Show All Desktops' submenu item at (167, 336) on xpath=//*[text()='Show All Desktops']
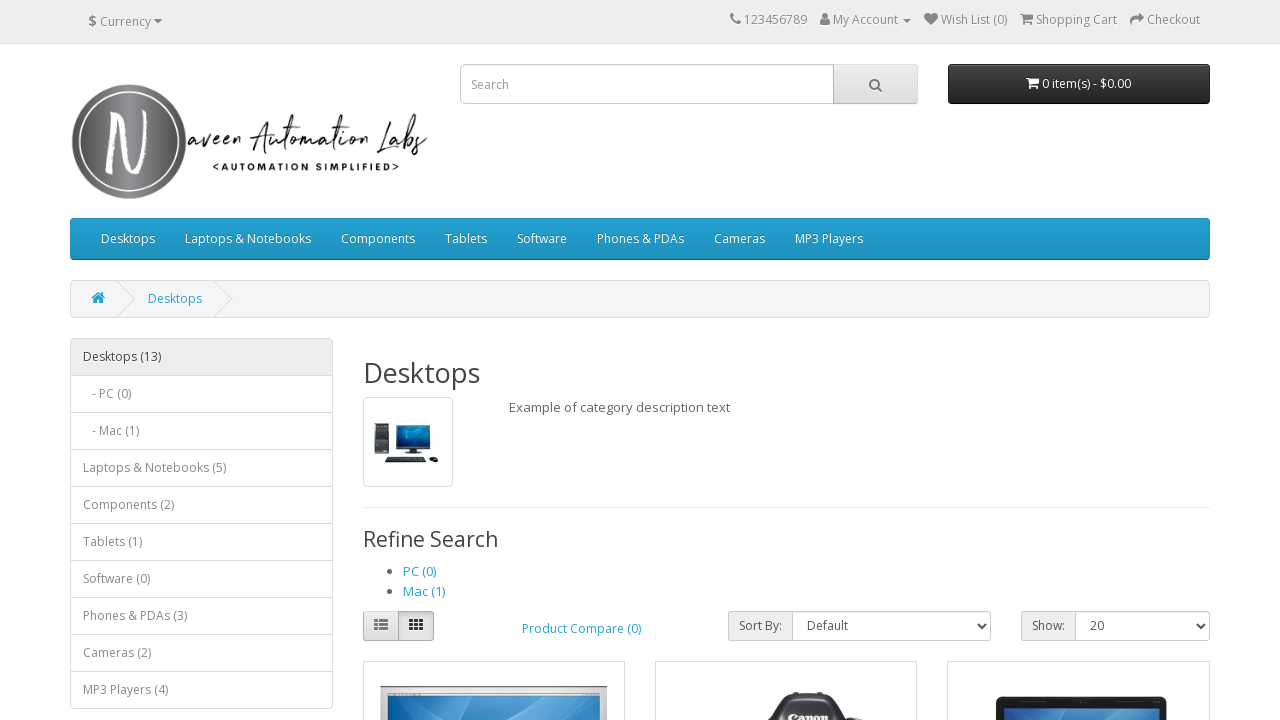

Product listing loaded and Apple Cinema 30" product element is visible
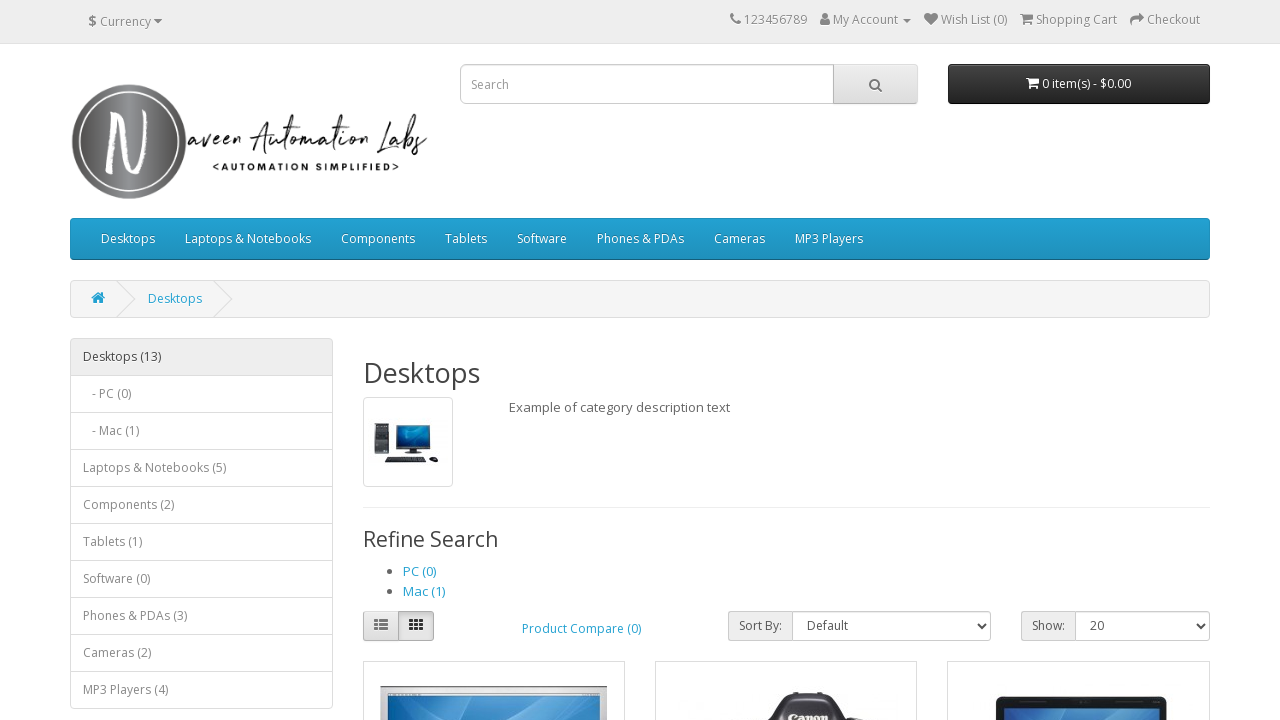

Clicked on Apple Cinema 30" product at (449, 361) on //*[text()='Apple Cinema 30"']
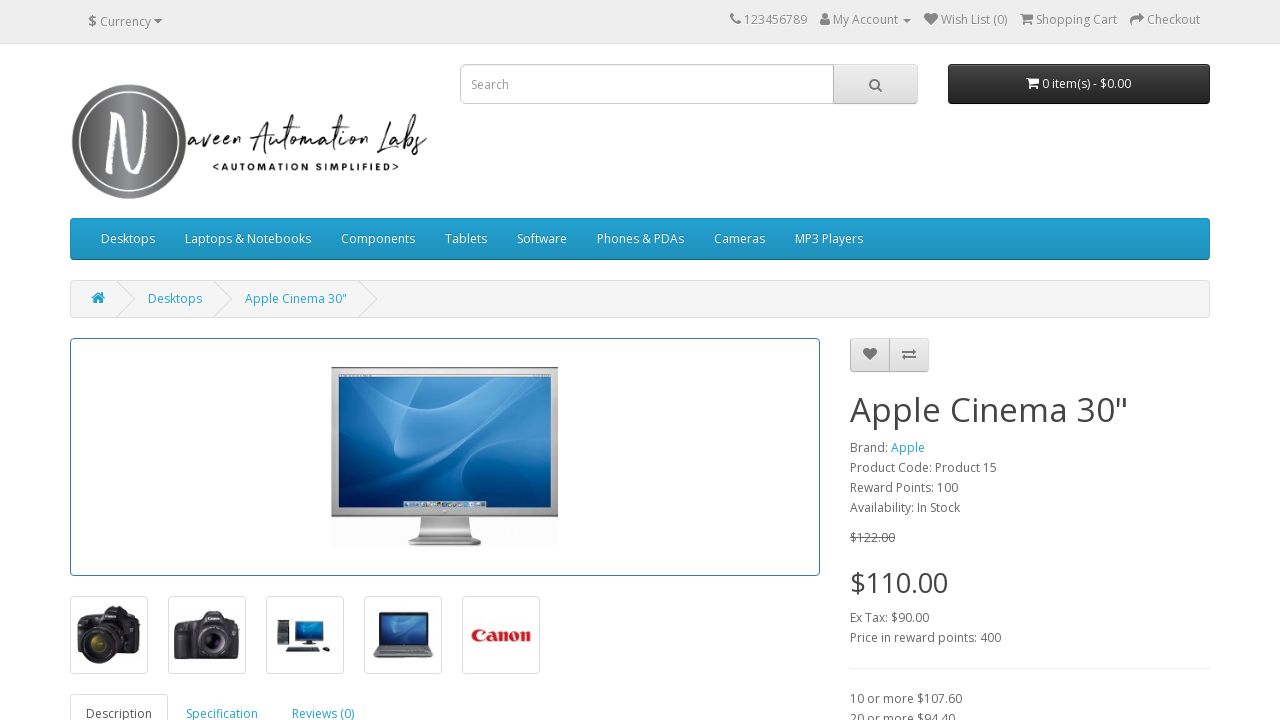

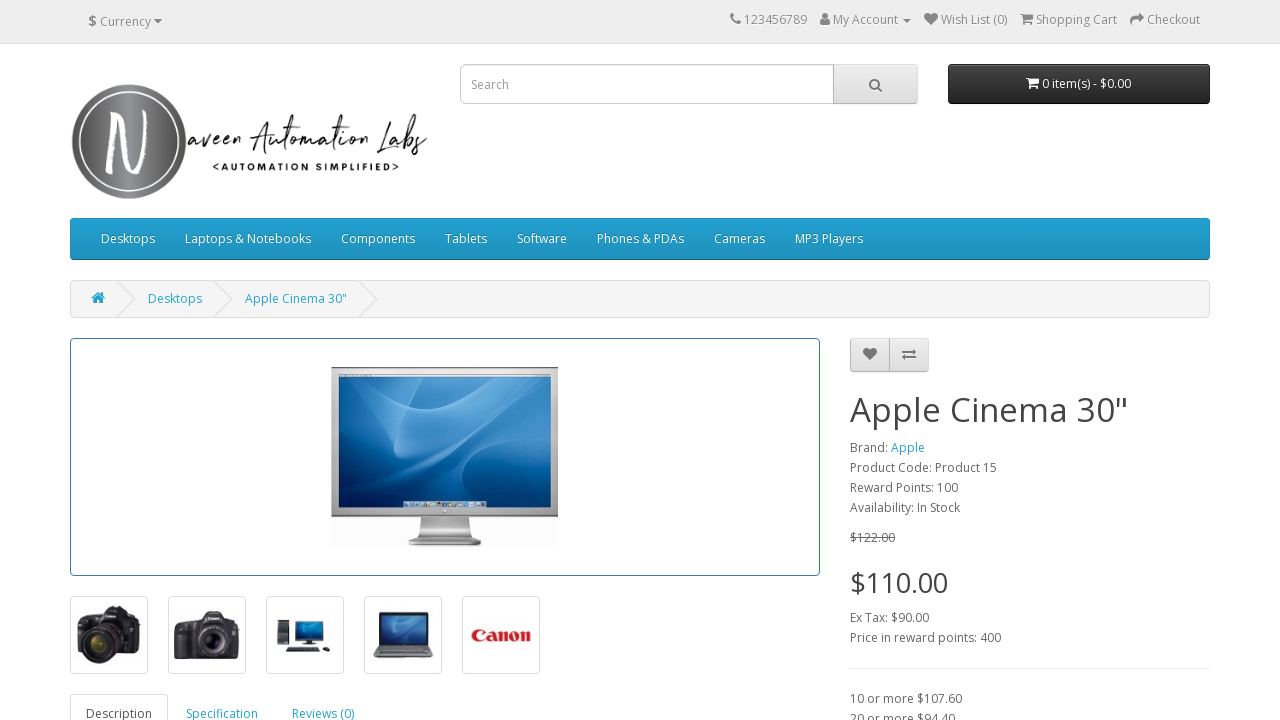